Tests that entered text is trimmed when saving edits

Starting URL: https://demo.playwright.dev/todomvc

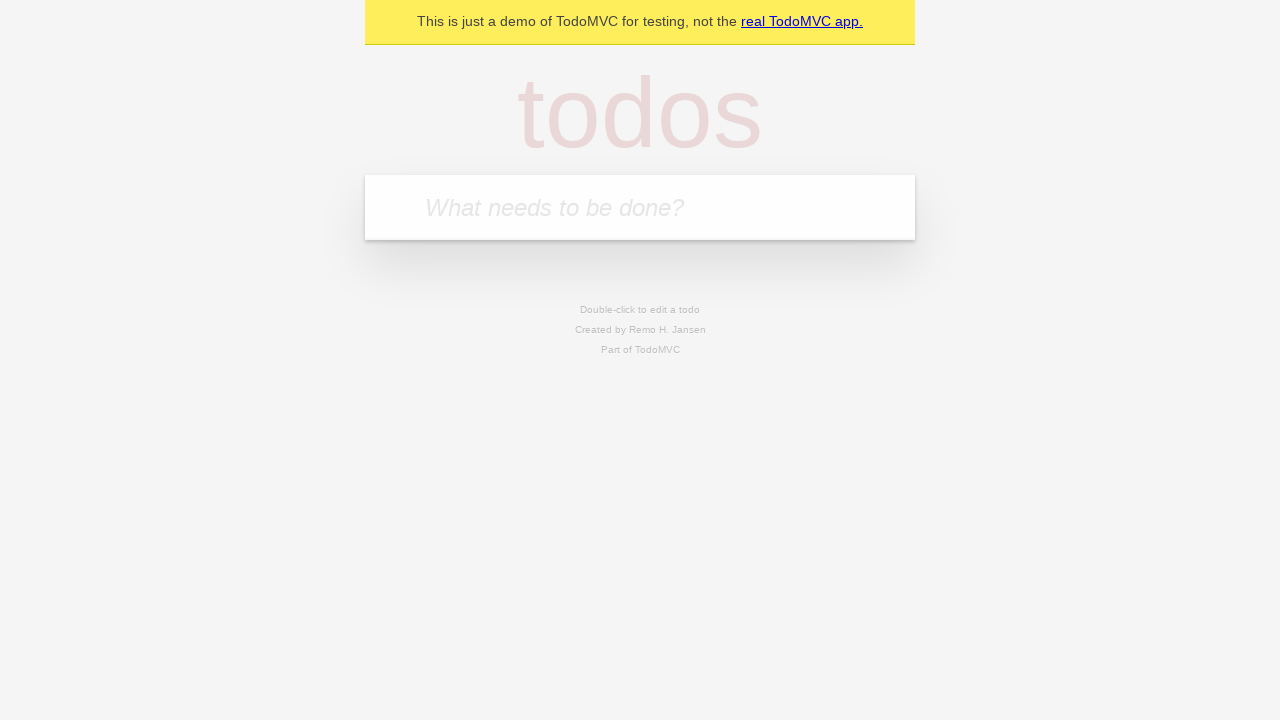

Filled todo input with 'buy some cheese' on internal:attr=[placeholder="What needs to be done?"i]
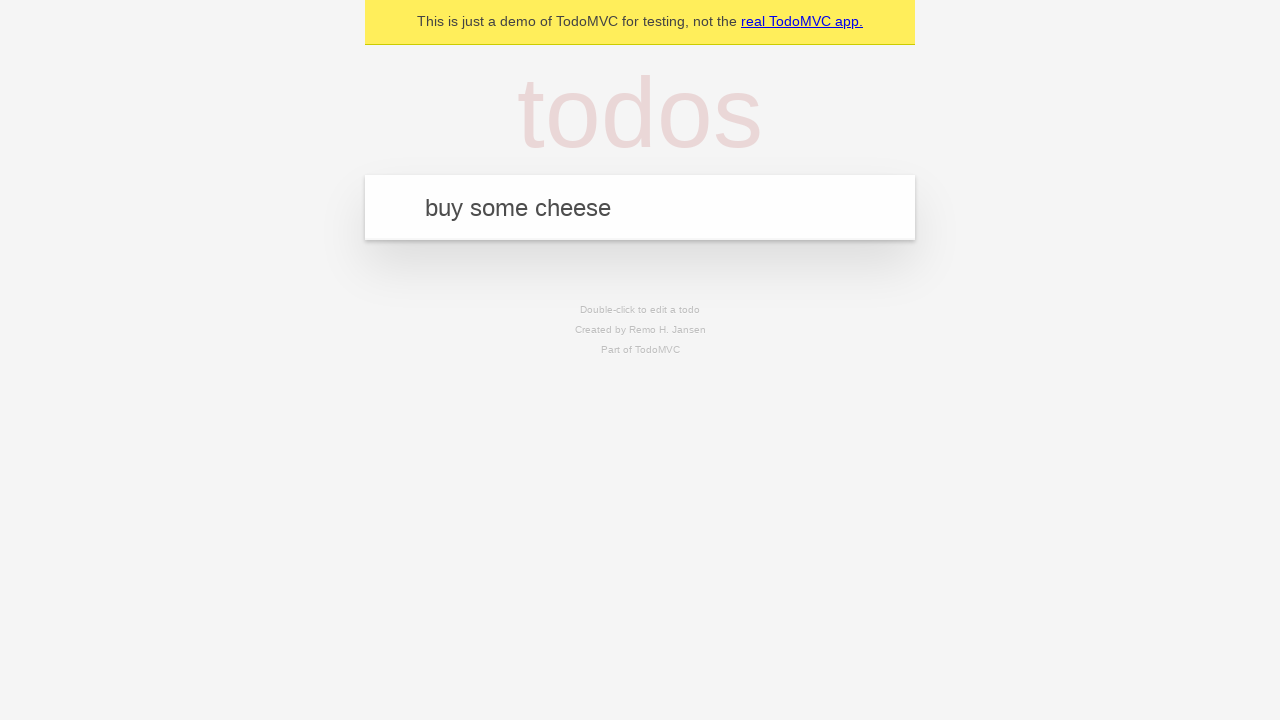

Pressed Enter to create first todo item on internal:attr=[placeholder="What needs to be done?"i]
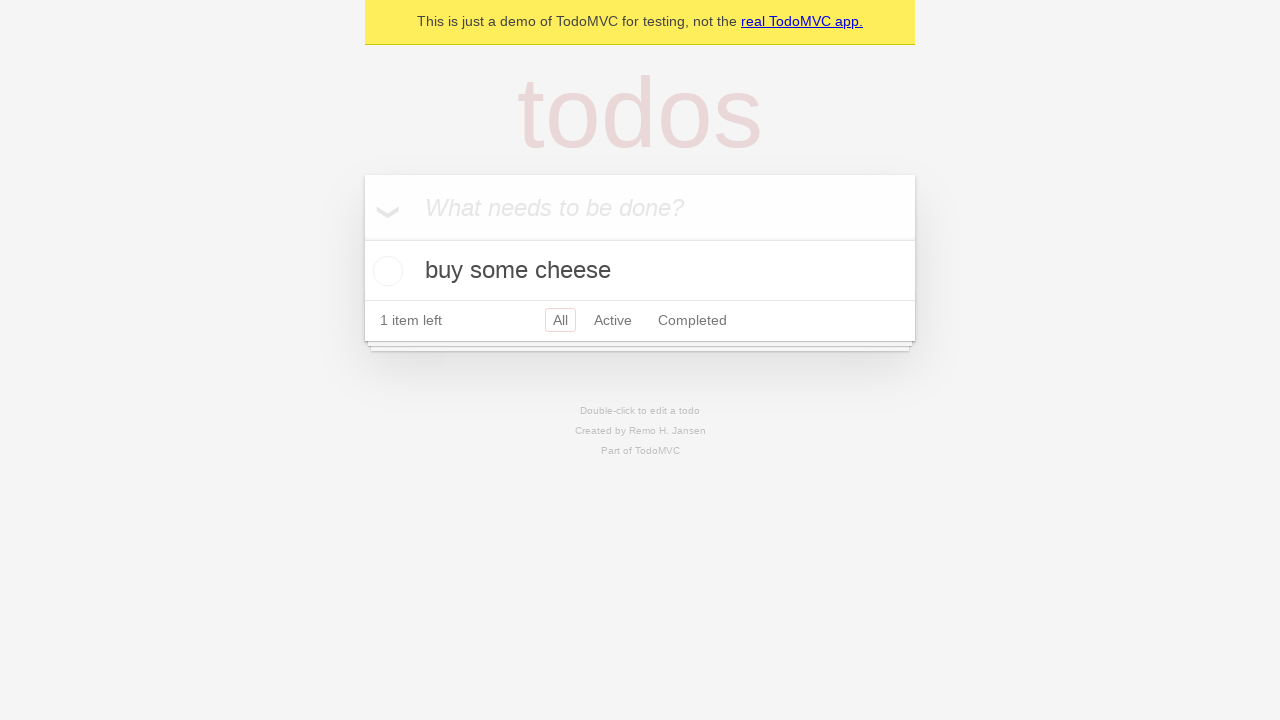

Filled todo input with 'feed the cat' on internal:attr=[placeholder="What needs to be done?"i]
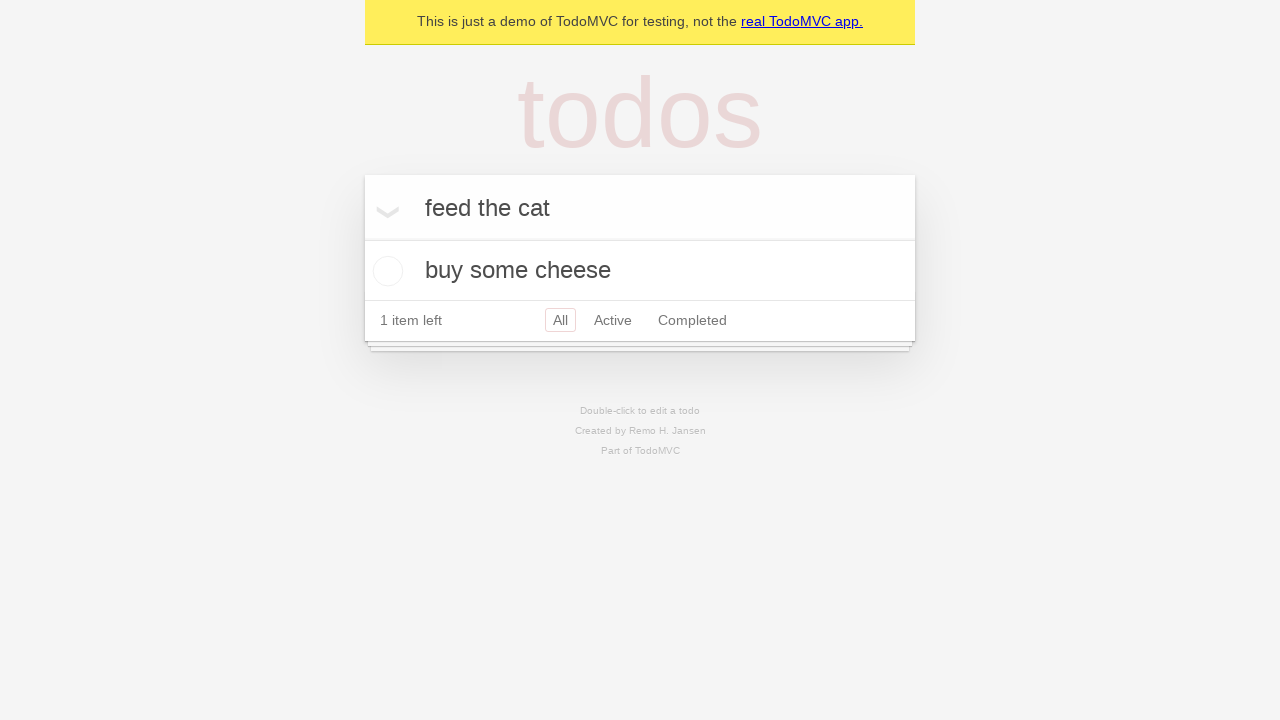

Pressed Enter to create second todo item on internal:attr=[placeholder="What needs to be done?"i]
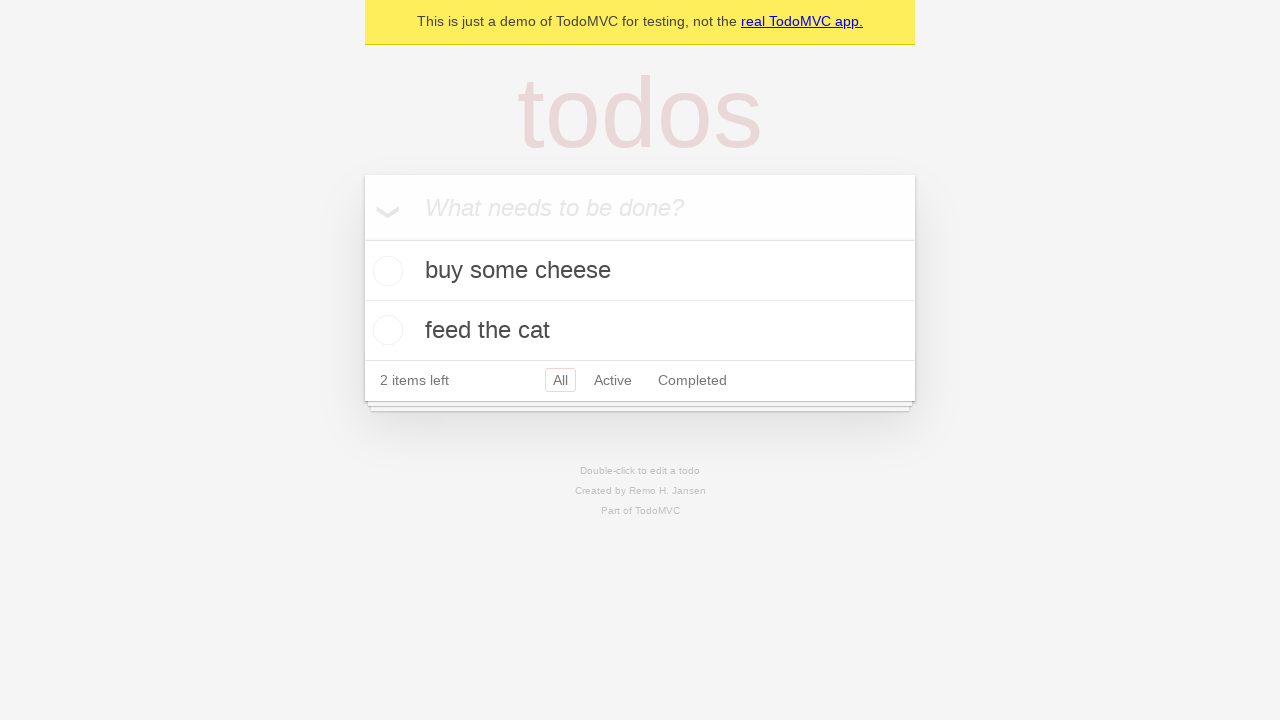

Filled todo input with 'book a doctors appointment' on internal:attr=[placeholder="What needs to be done?"i]
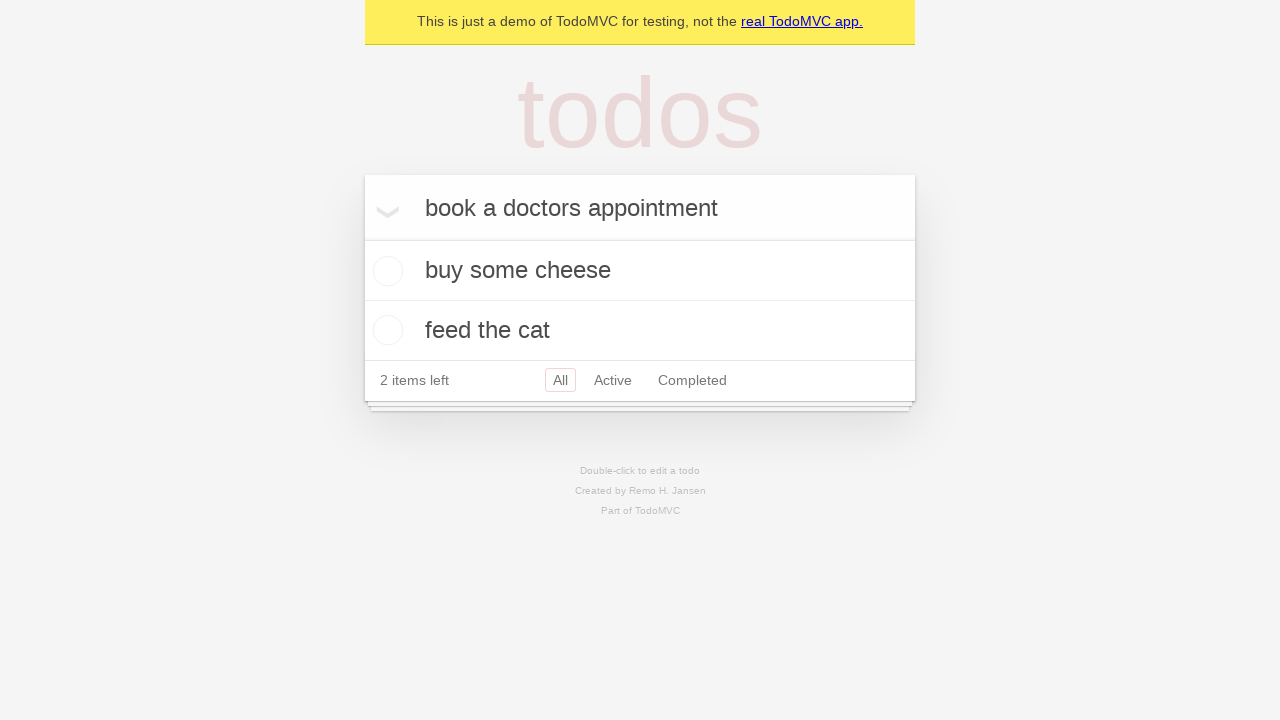

Pressed Enter to create third todo item on internal:attr=[placeholder="What needs to be done?"i]
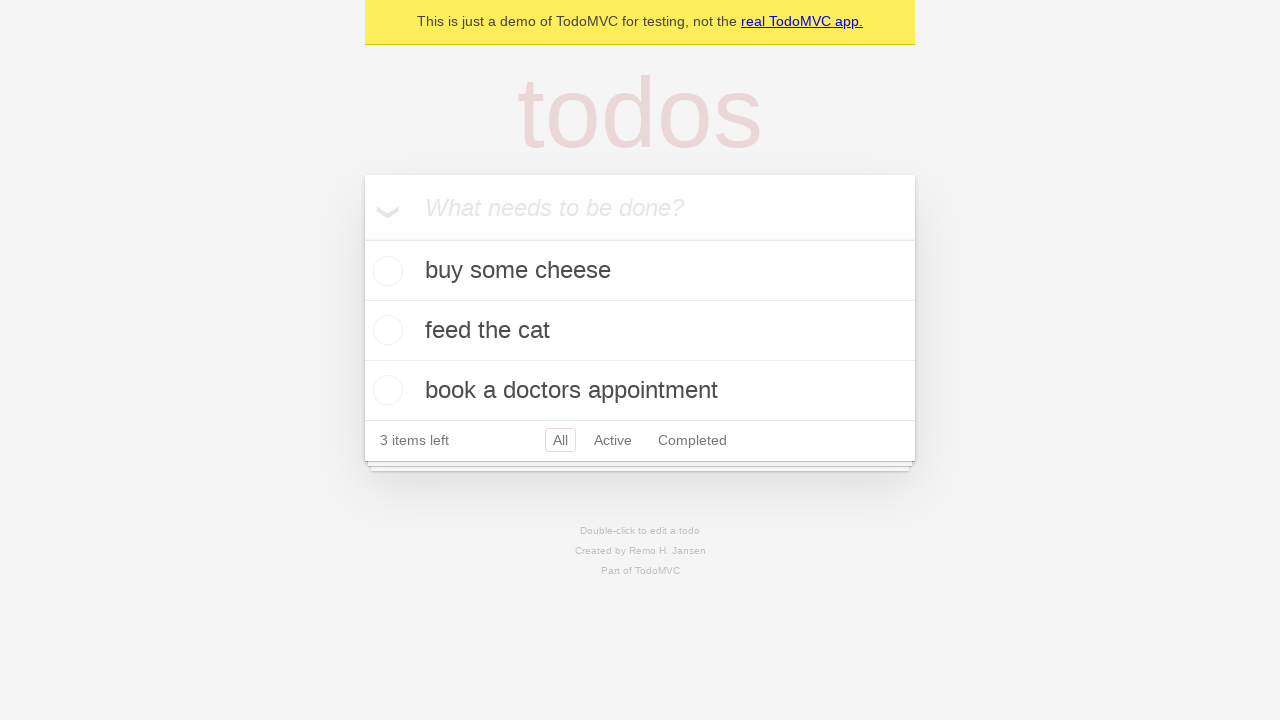

Double-clicked second todo item to enter edit mode at (640, 331) on internal:testid=[data-testid="todo-item"s] >> nth=1
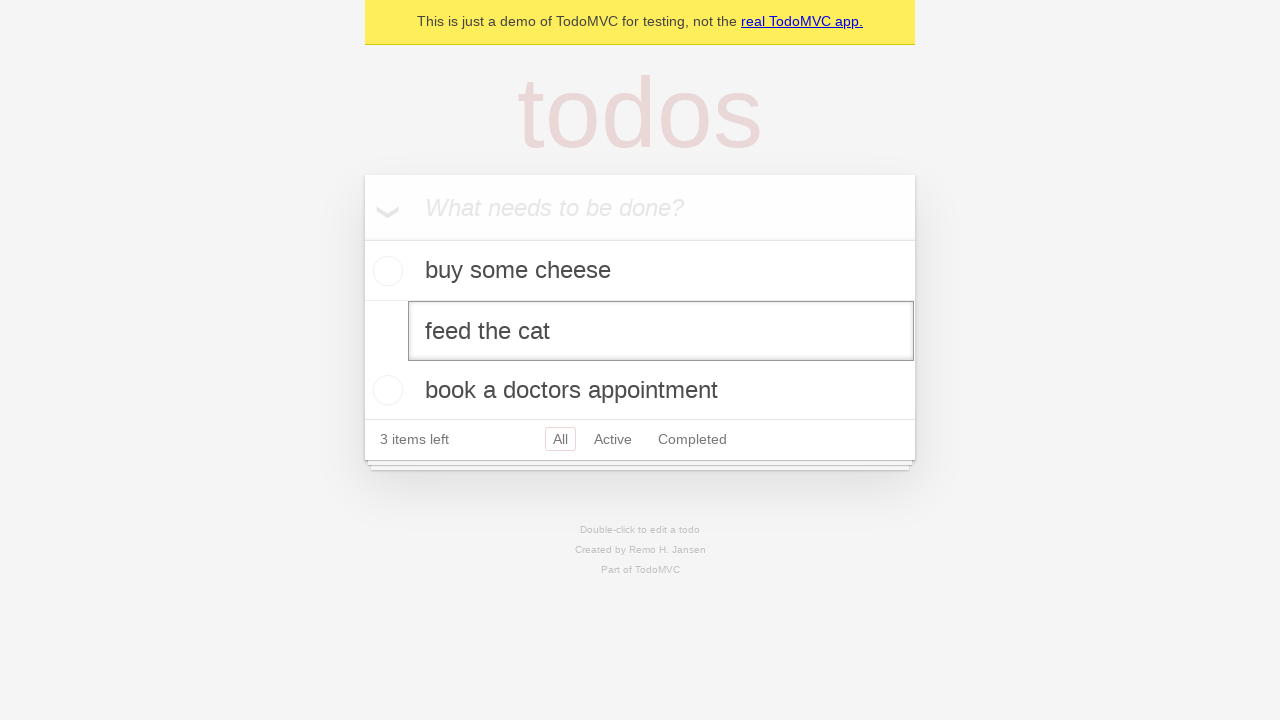

Filled edit textbox with text containing leading and trailing spaces on internal:testid=[data-testid="todo-item"s] >> nth=1 >> internal:role=textbox[nam
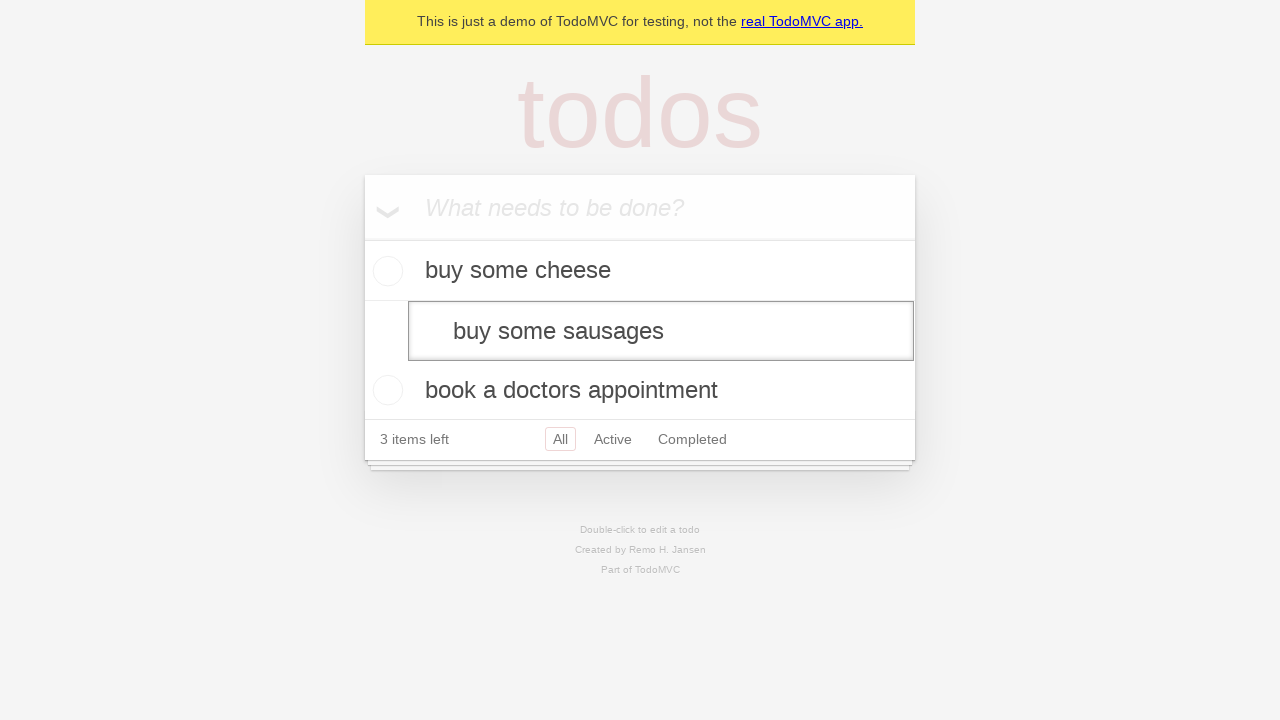

Pressed Enter to save edited todo, verifying text is trimmed on internal:testid=[data-testid="todo-item"s] >> nth=1 >> internal:role=textbox[nam
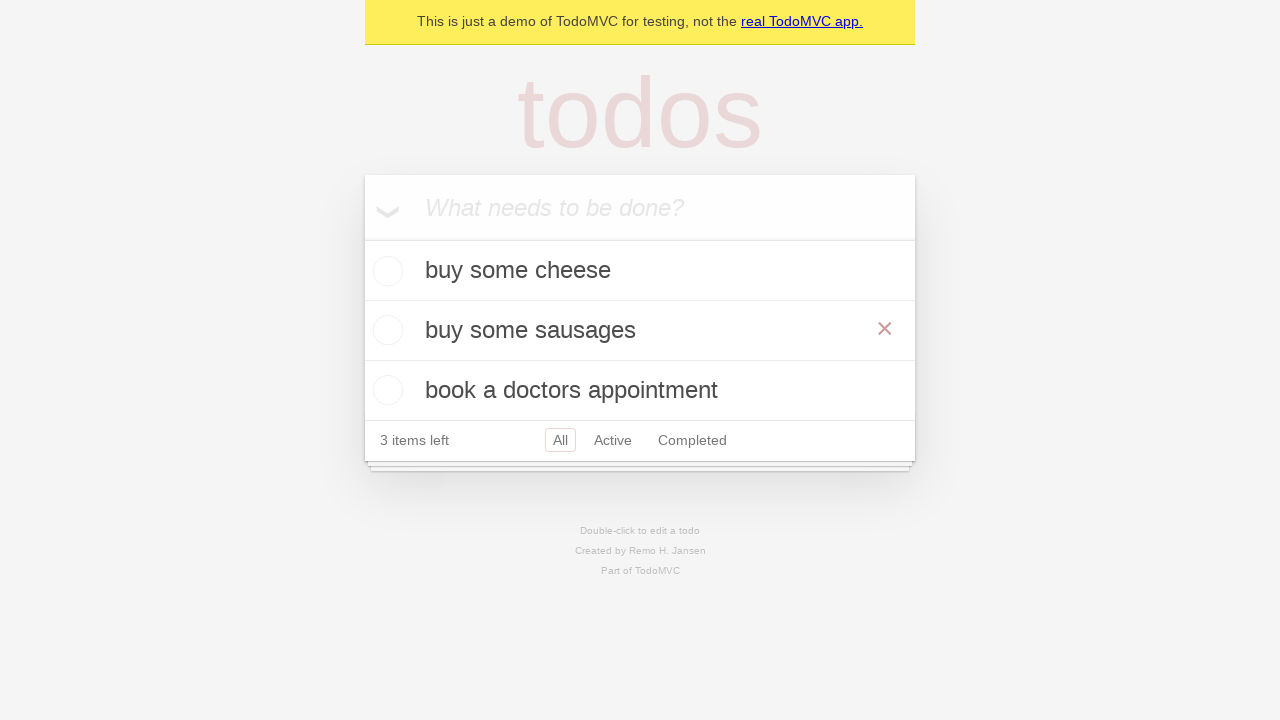

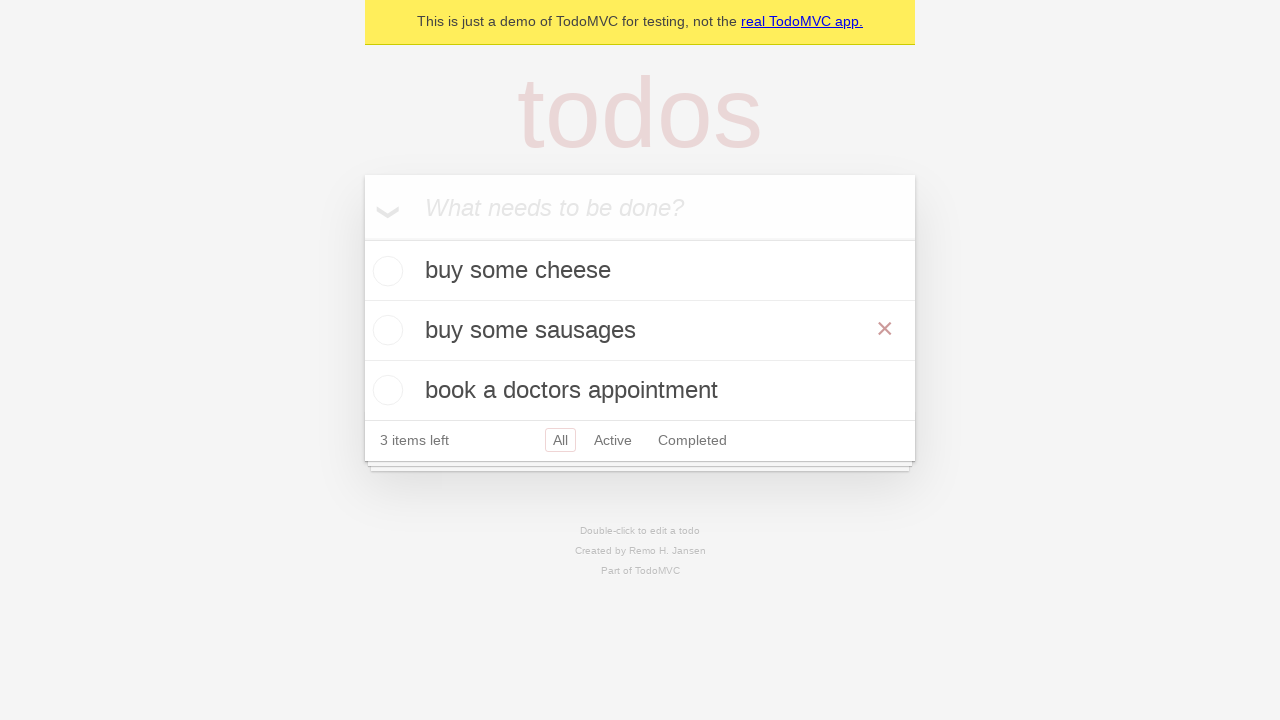